Tests the search functionality by navigating to the search page, entering a programming language name "python", and verifying that search results contain the search term.

Starting URL: https://www.99-bottles-of-beer.net/

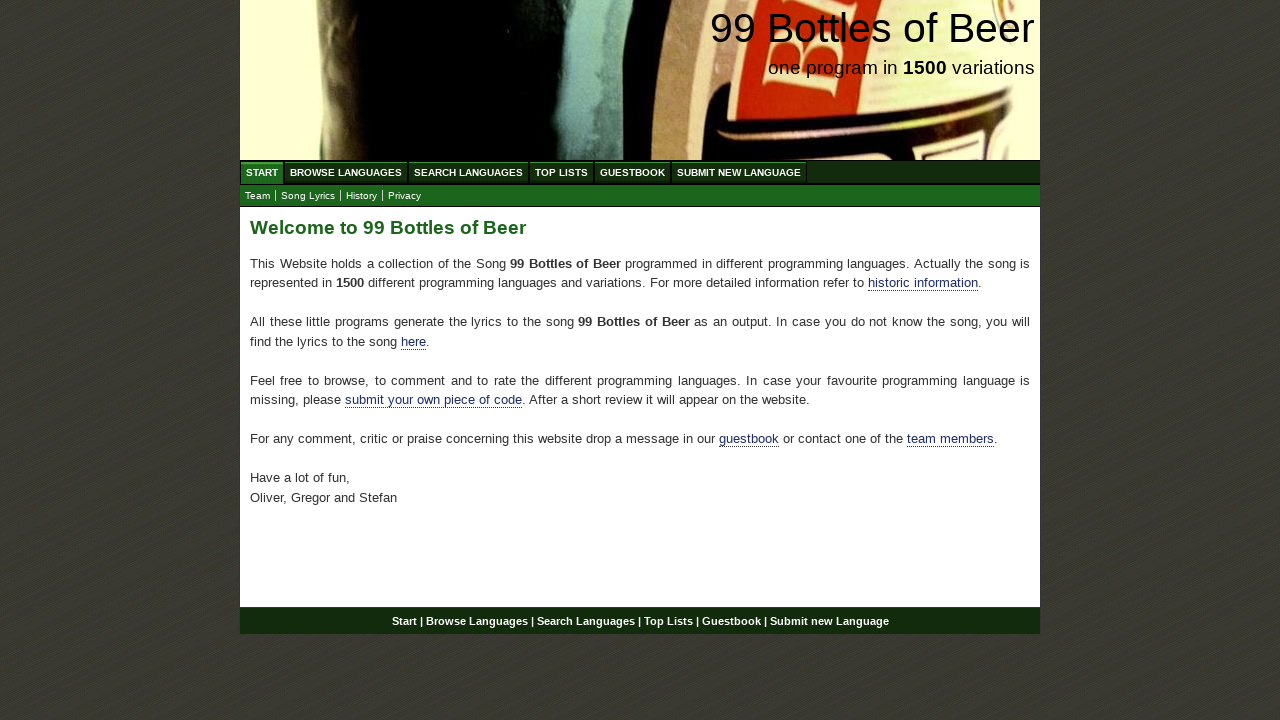

Clicked on Search Languages menu item at (468, 172) on xpath=//ul[@id='menu']/li/a[@href='/search.html']
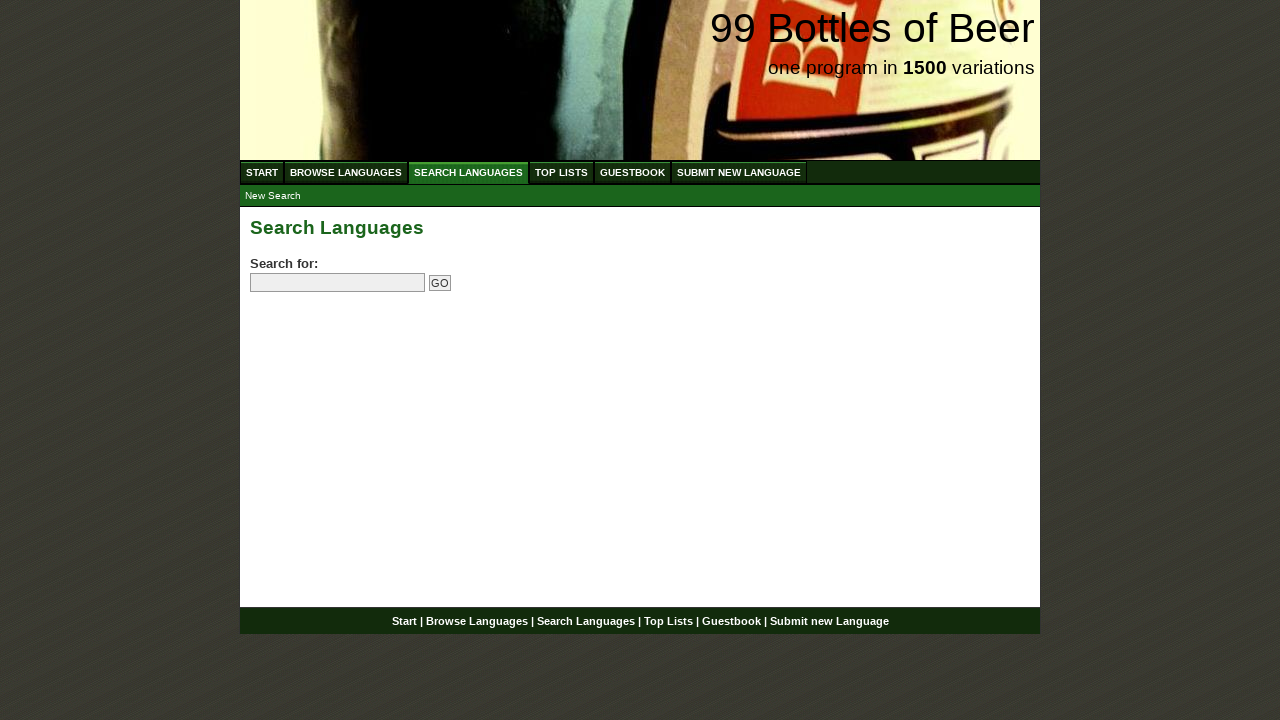

Clicked on search field at (338, 283) on input[name='search']
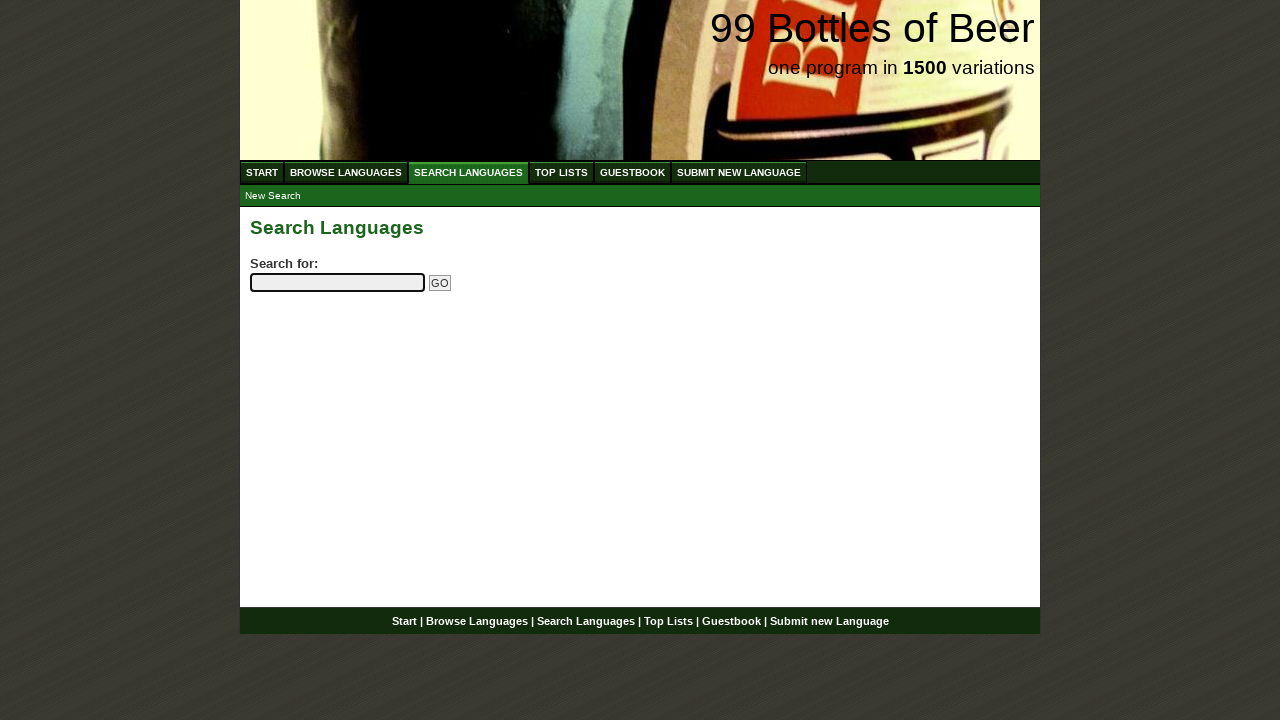

Entered 'python' in search field on input[name='search']
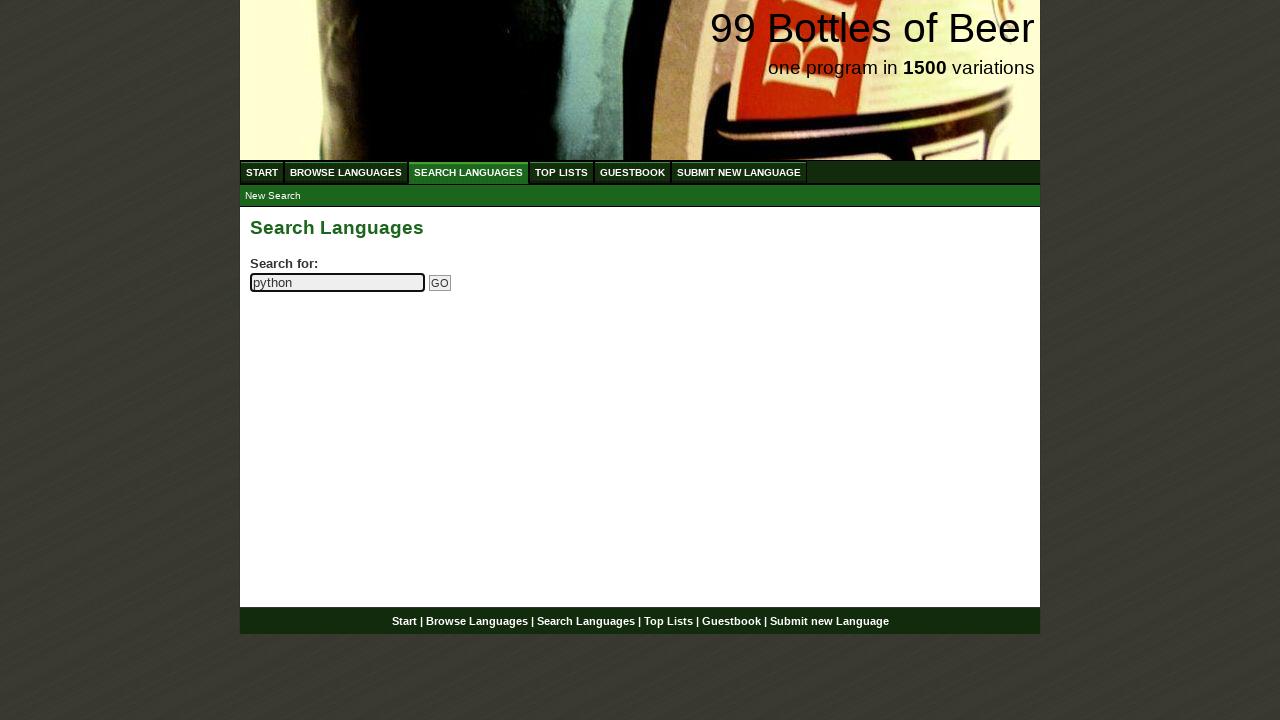

Clicked Go button to submit search at (440, 283) on input[name='submitsearch']
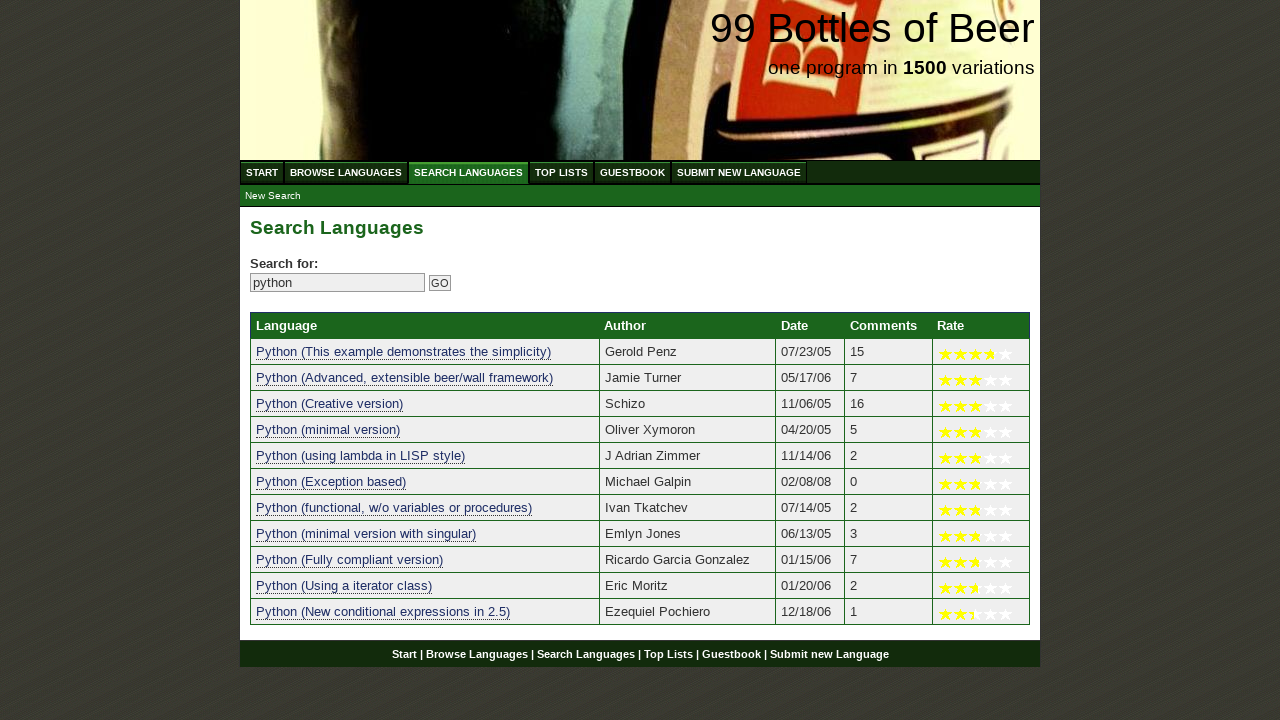

Search results table loaded successfully
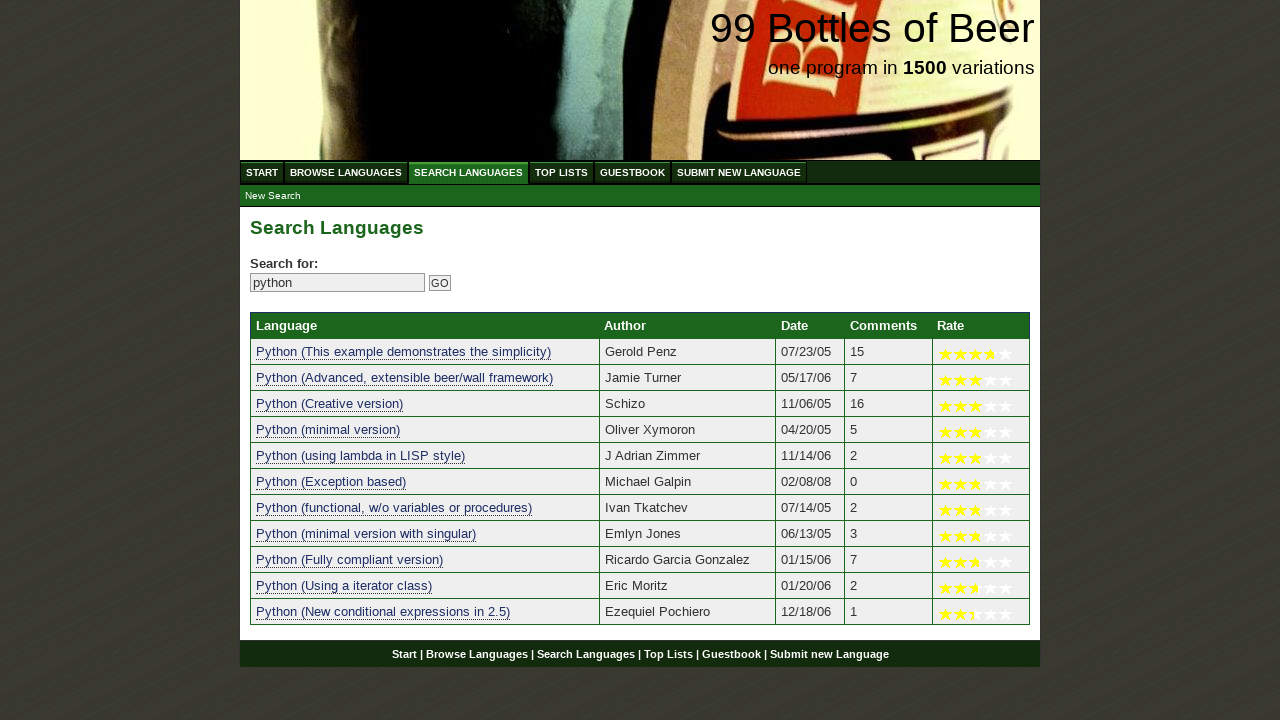

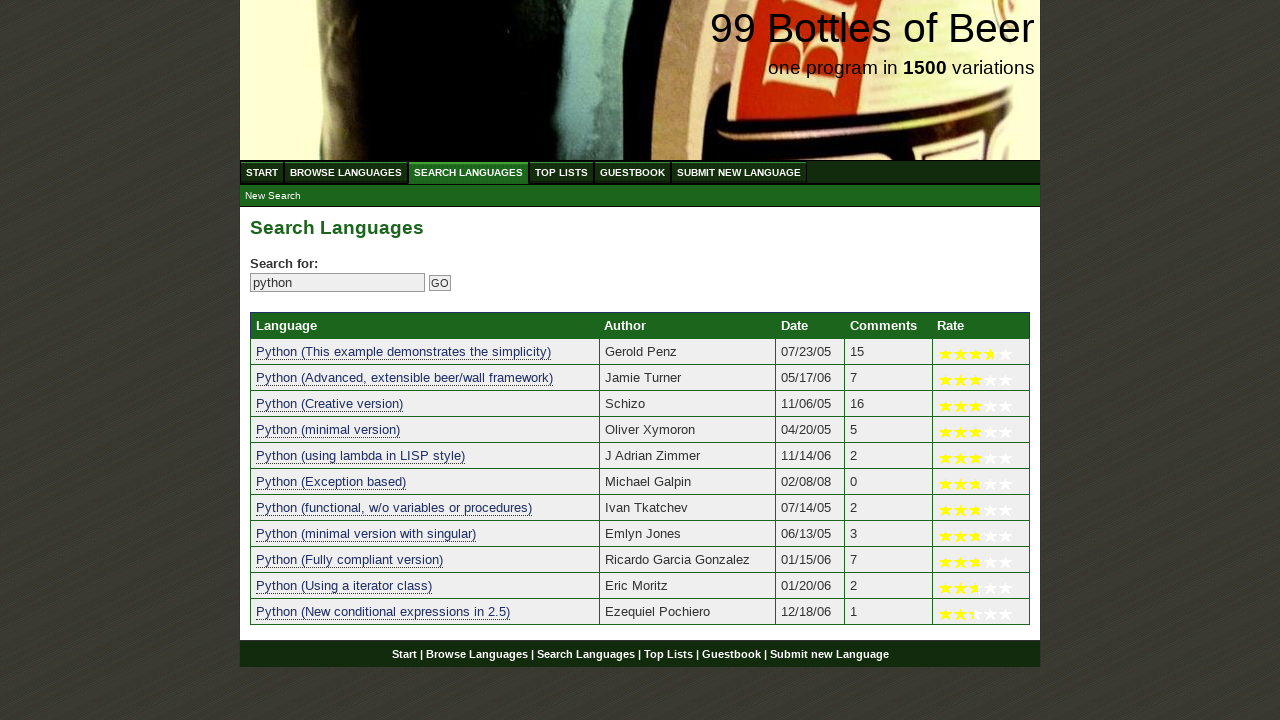